Tests Google Translate by entering Hebrew text into the translation input field to translate from Hebrew to English

Starting URL: https://translate.google.co.il/?hl=iw&sl=iw&tl=en&op=translate

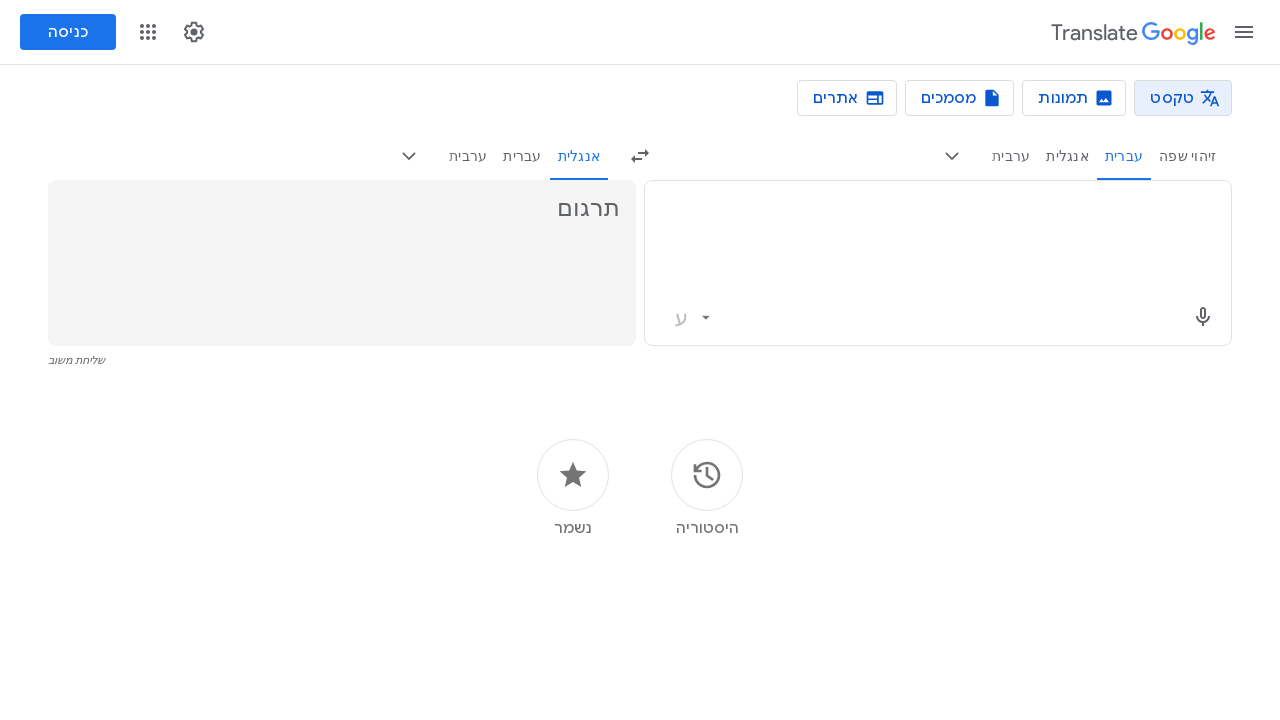

Translation input textarea loaded
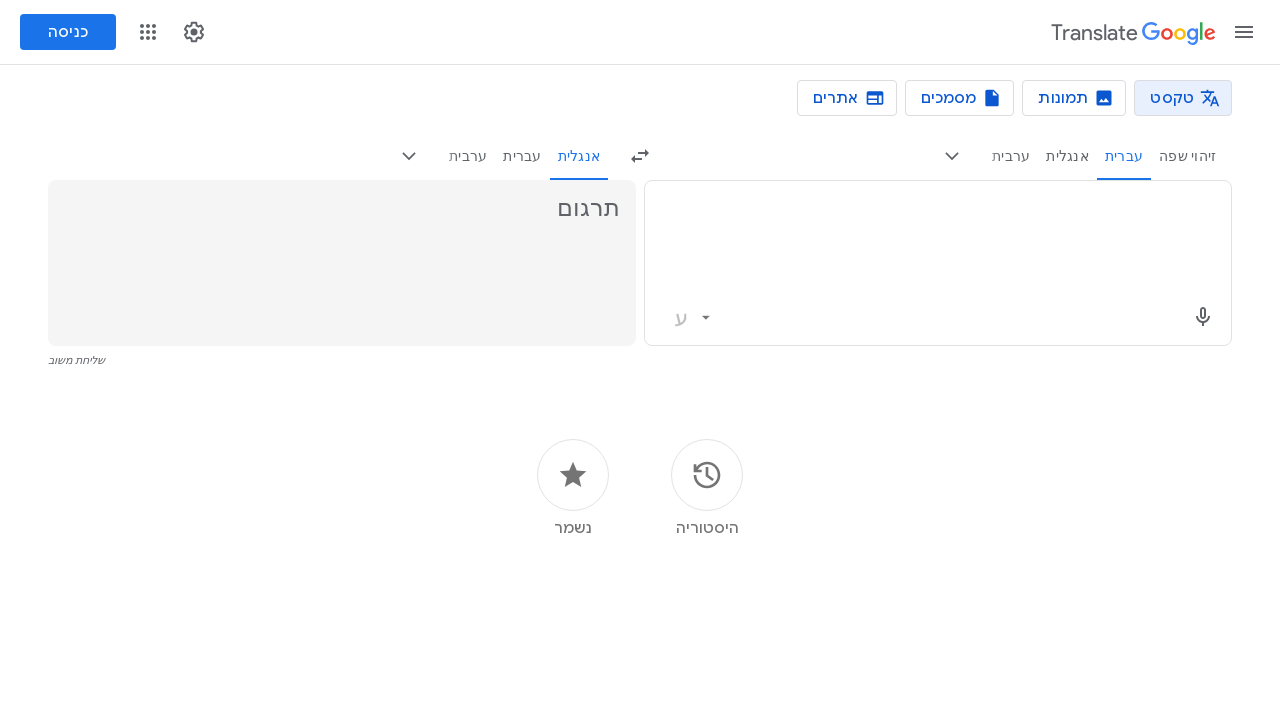

Entered Hebrew text 'שלום' (Hello) into translation input field on textarea
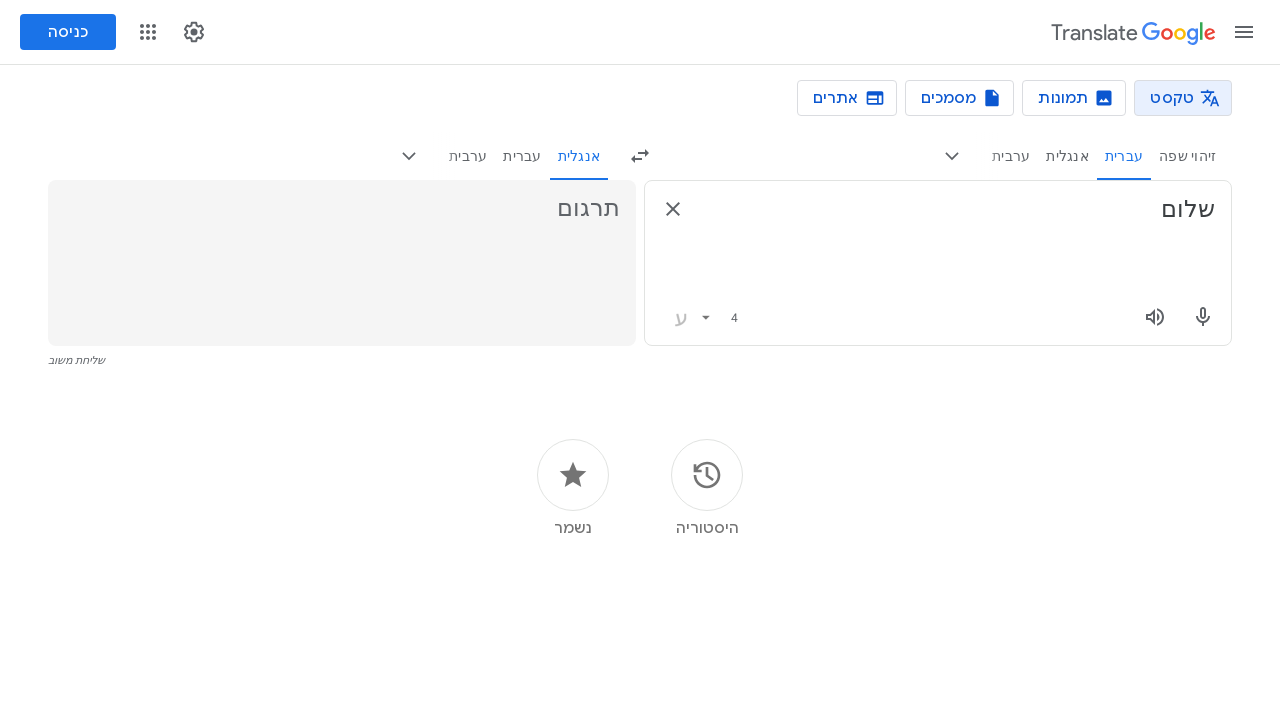

Waited 1 second for translation to appear
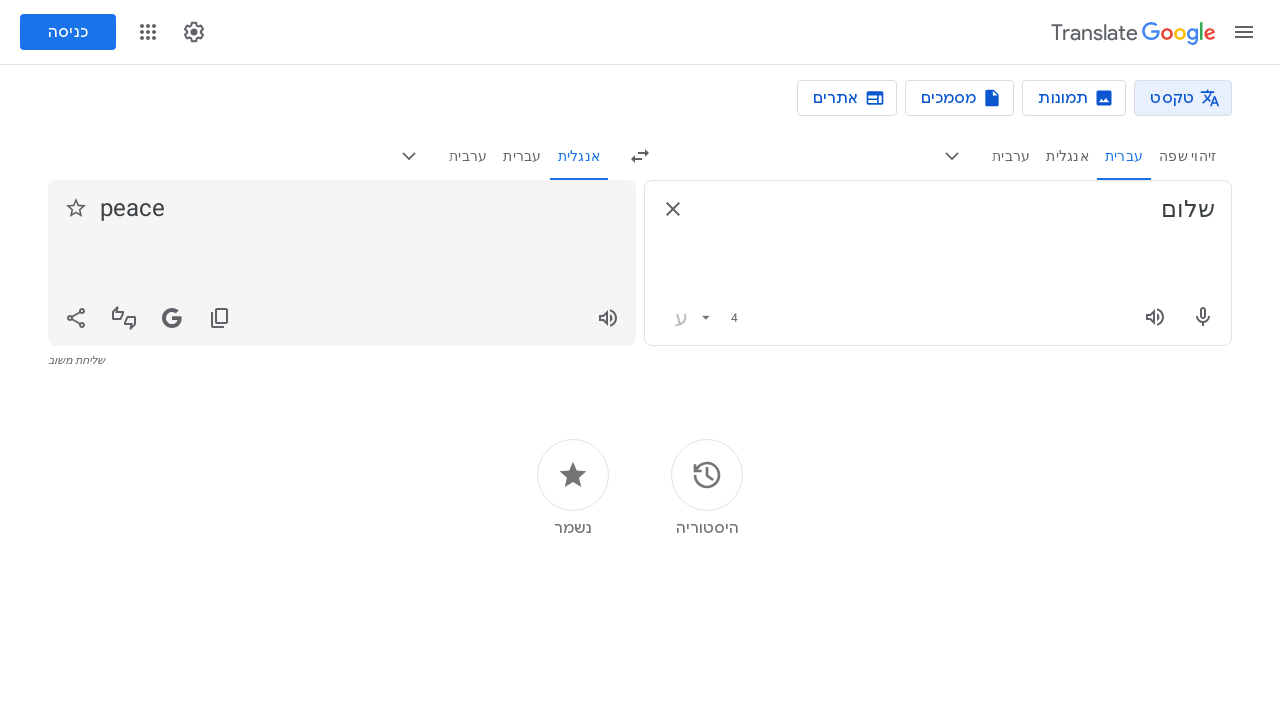

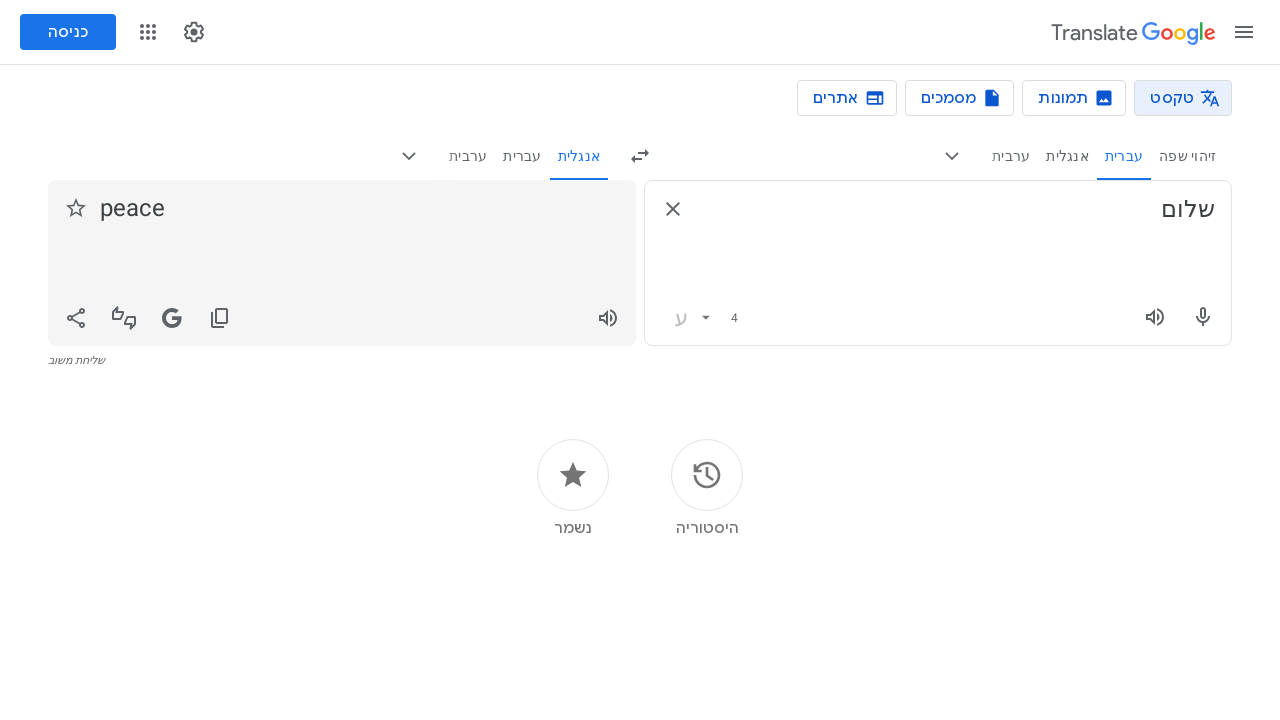